Tests an e-commerce flow by adding multiple products to cart, proceeding to checkout, and applying a promo code

Starting URL: https://rahulshettyacademy.com/seleniumPractise/#/

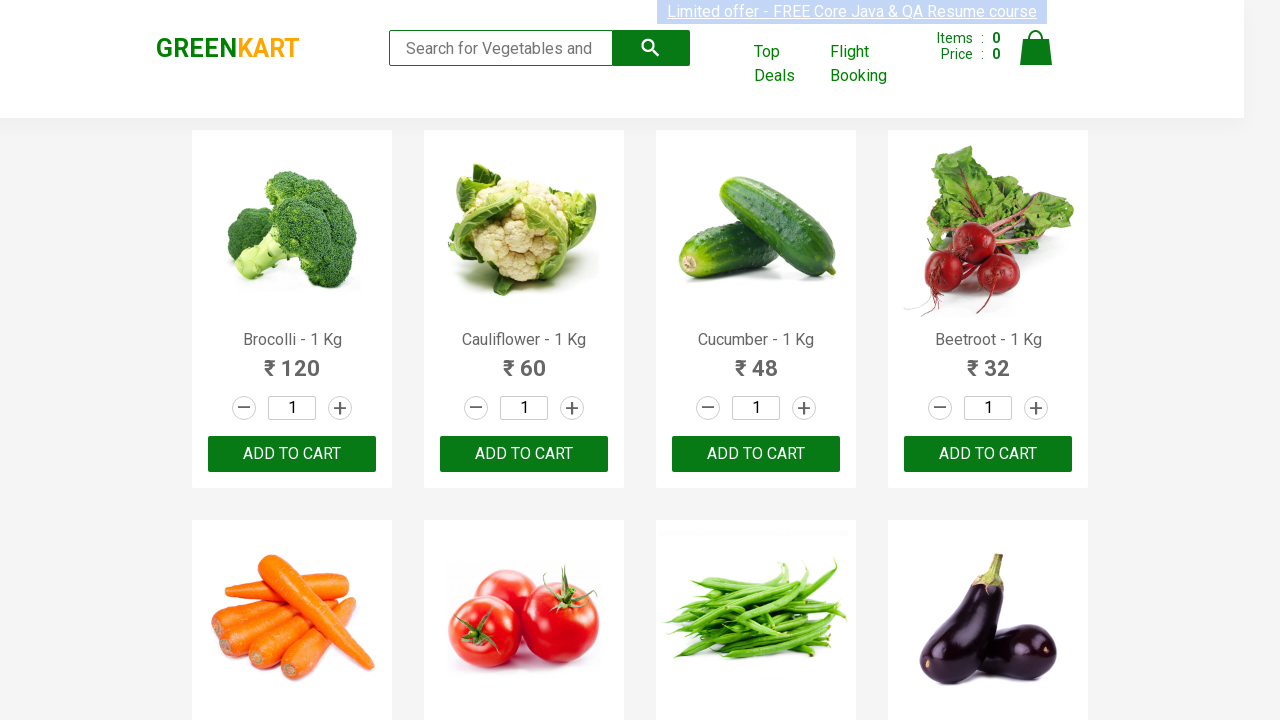

Retrieved all product names from page
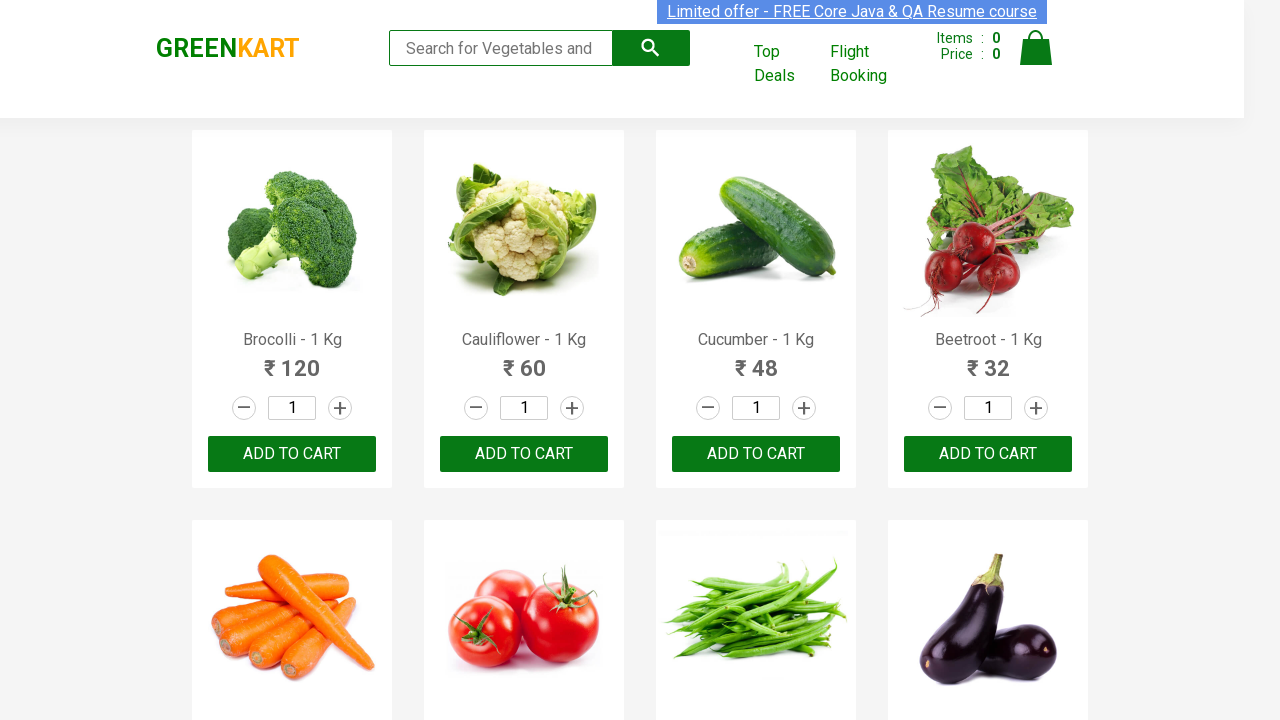

Added 'Brocolli' to cart at (292, 454) on xpath=//div[@class='product']//button[text()='ADD TO CART'] >> nth=0
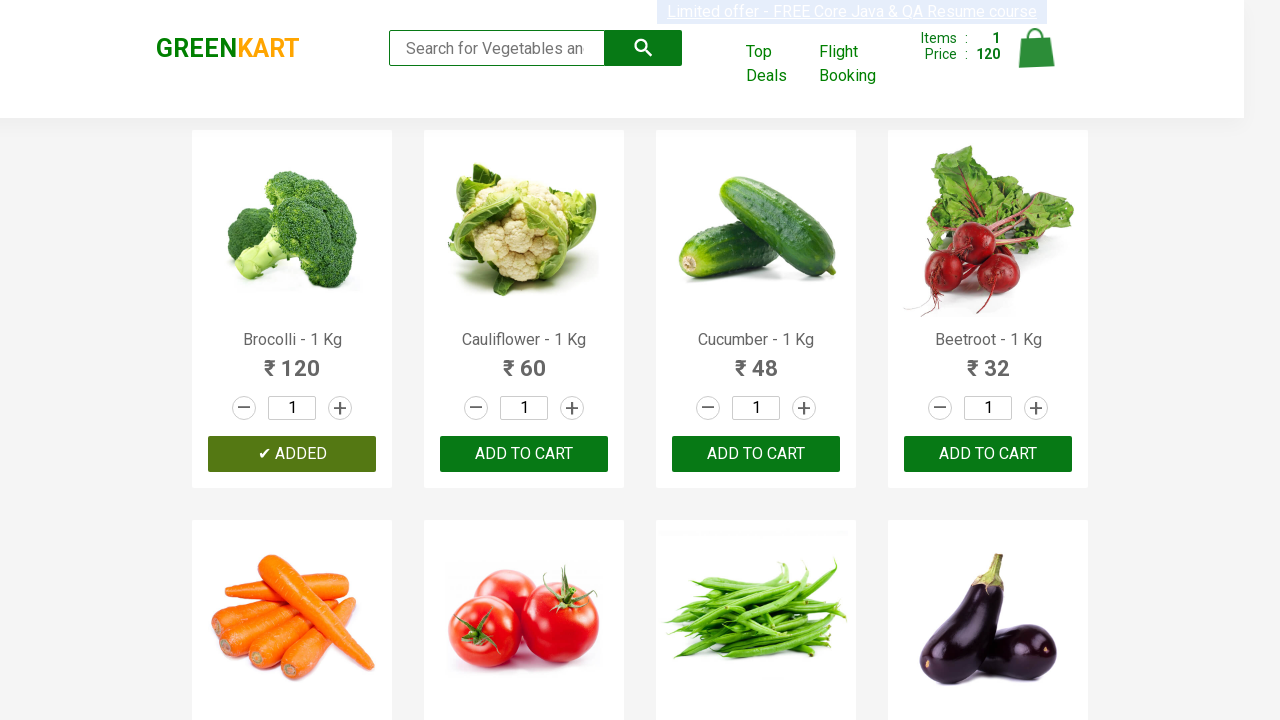

Added 'Cucumber' to cart at (988, 454) on xpath=//div[@class='product']//button[text()='ADD TO CART'] >> nth=2
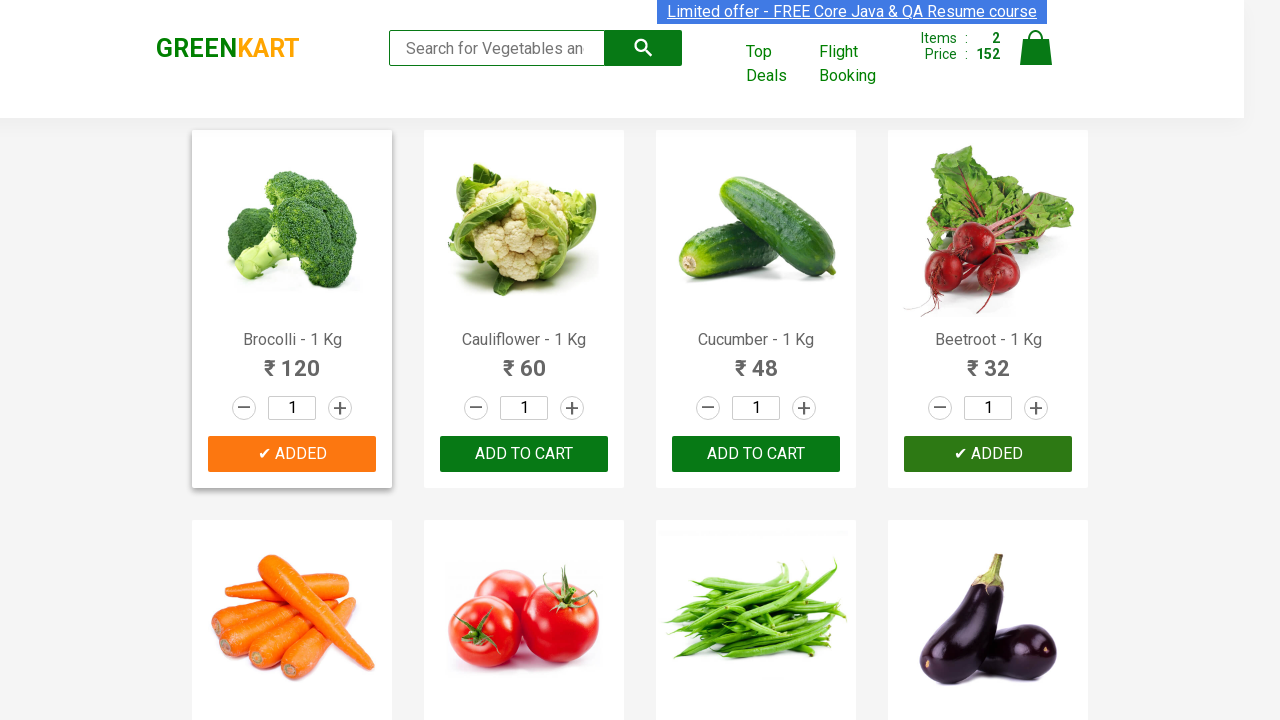

Added 'Beetroot' to cart at (524, 360) on xpath=//div[@class='product']//button[text()='ADD TO CART'] >> nth=3
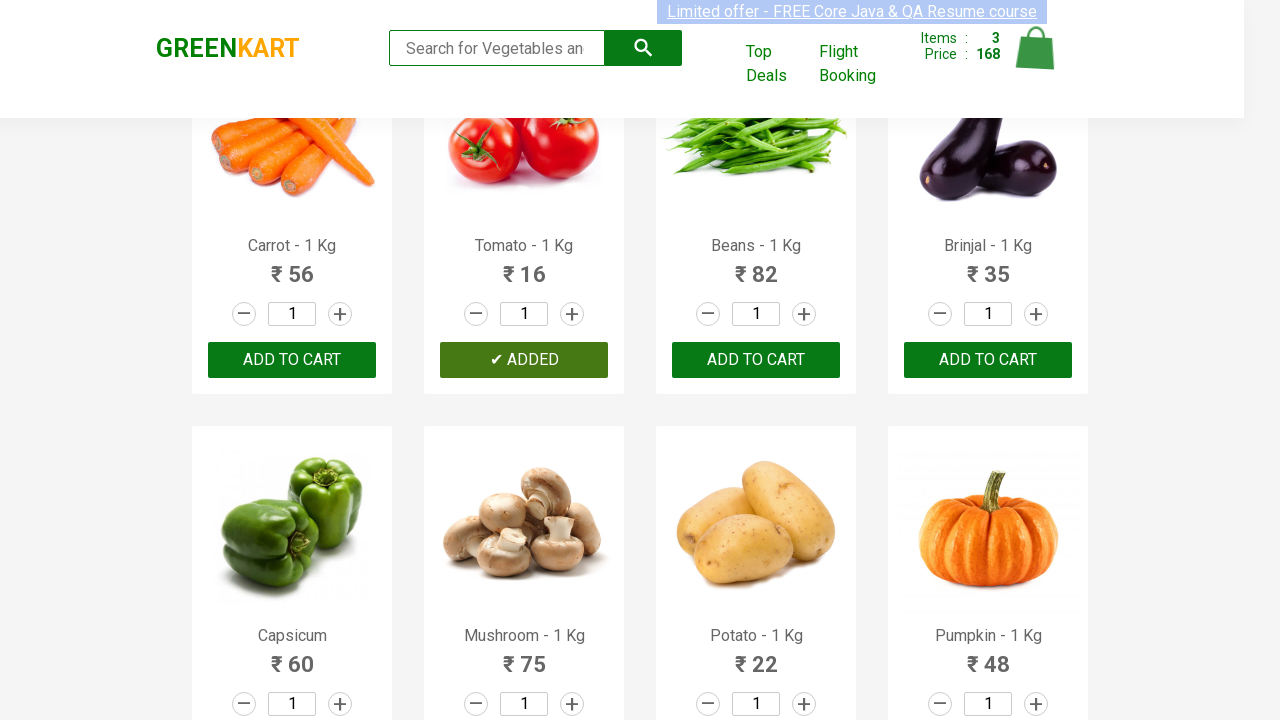

Clicked on cart icon to view shopping cart at (1036, 48) on img[alt='Cart']
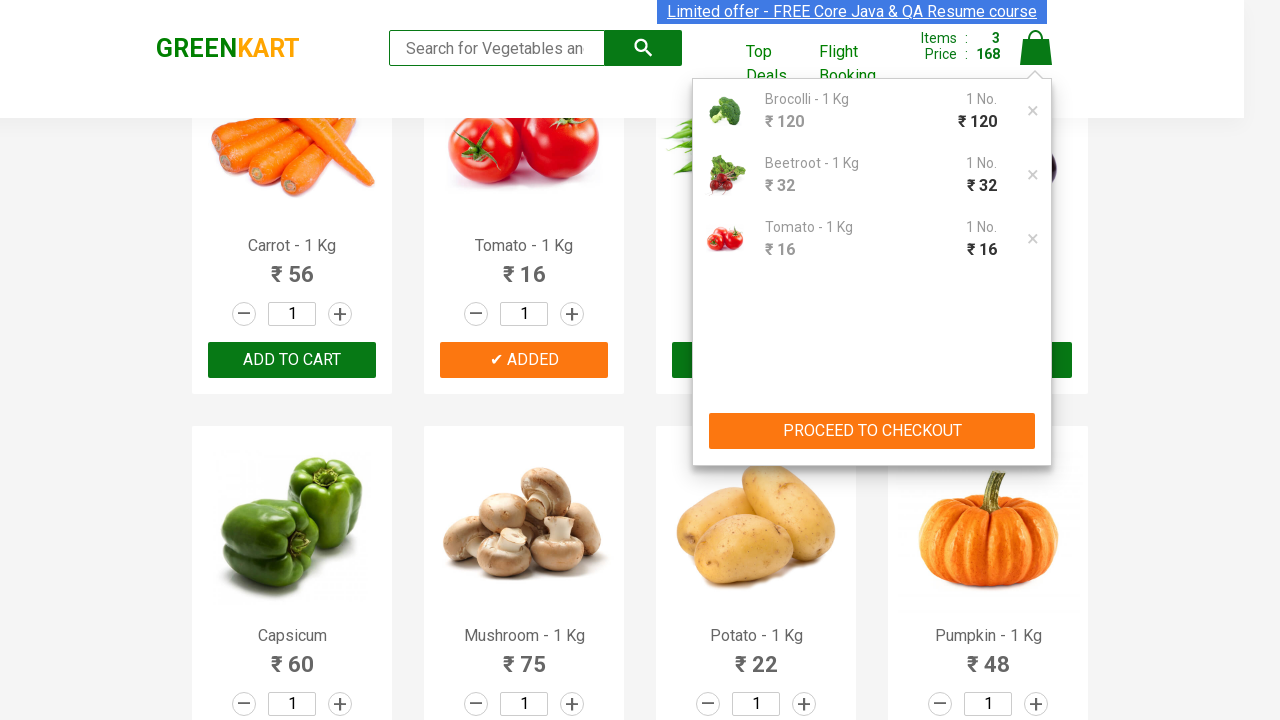

Clicked 'PROCEED TO CHECKOUT' button at (872, 431) on xpath=//button[contains(text(),'PROCEED TO CHECKOUT')]
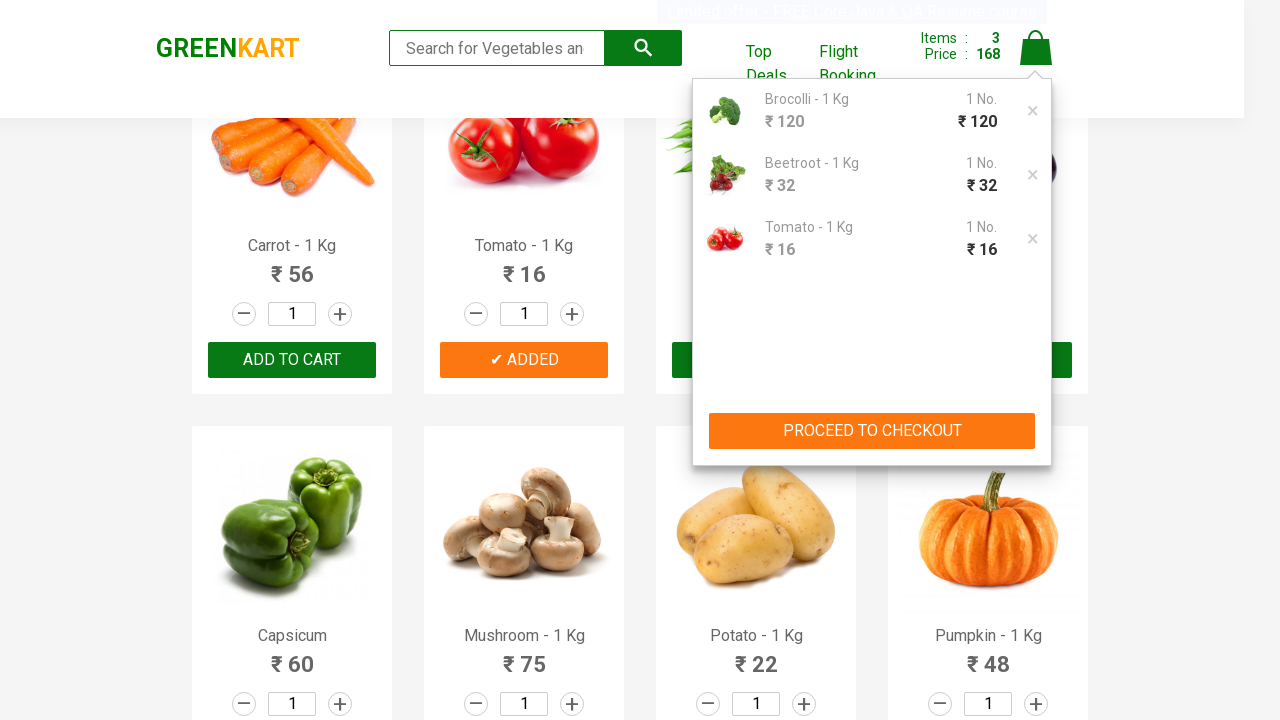

Entered promo code 'rahulshettyacademy' on input.promoCode
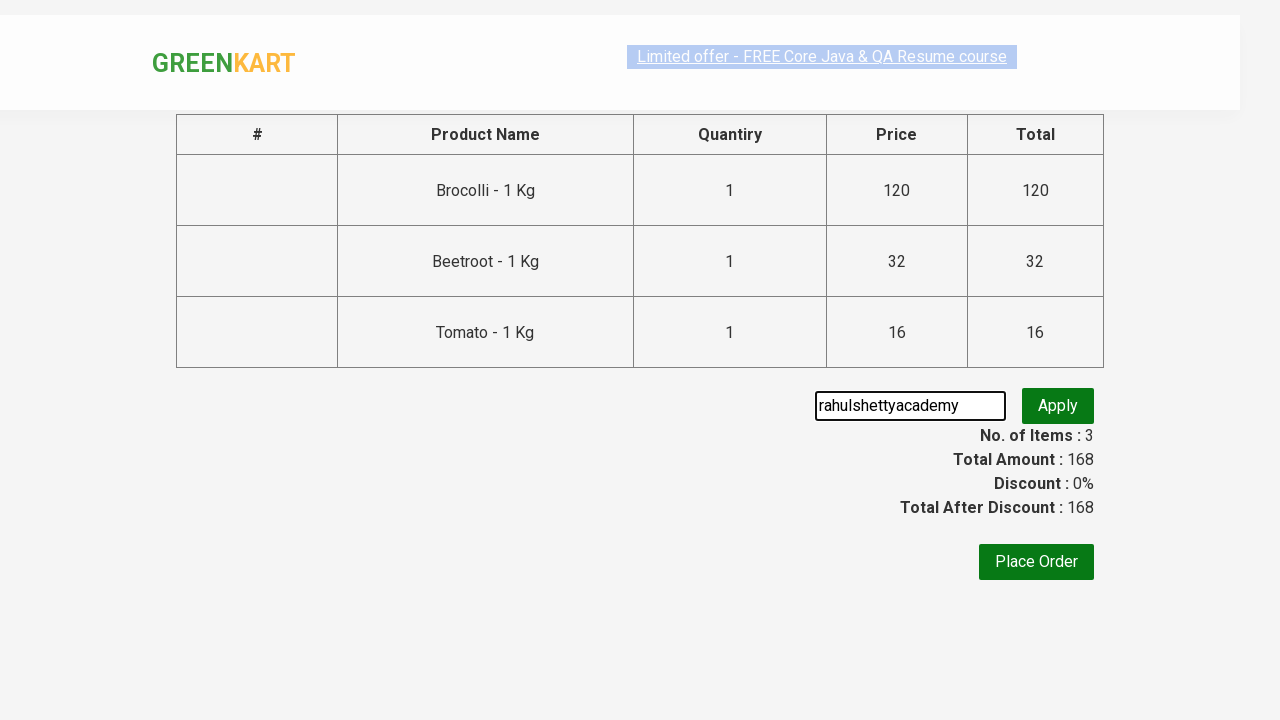

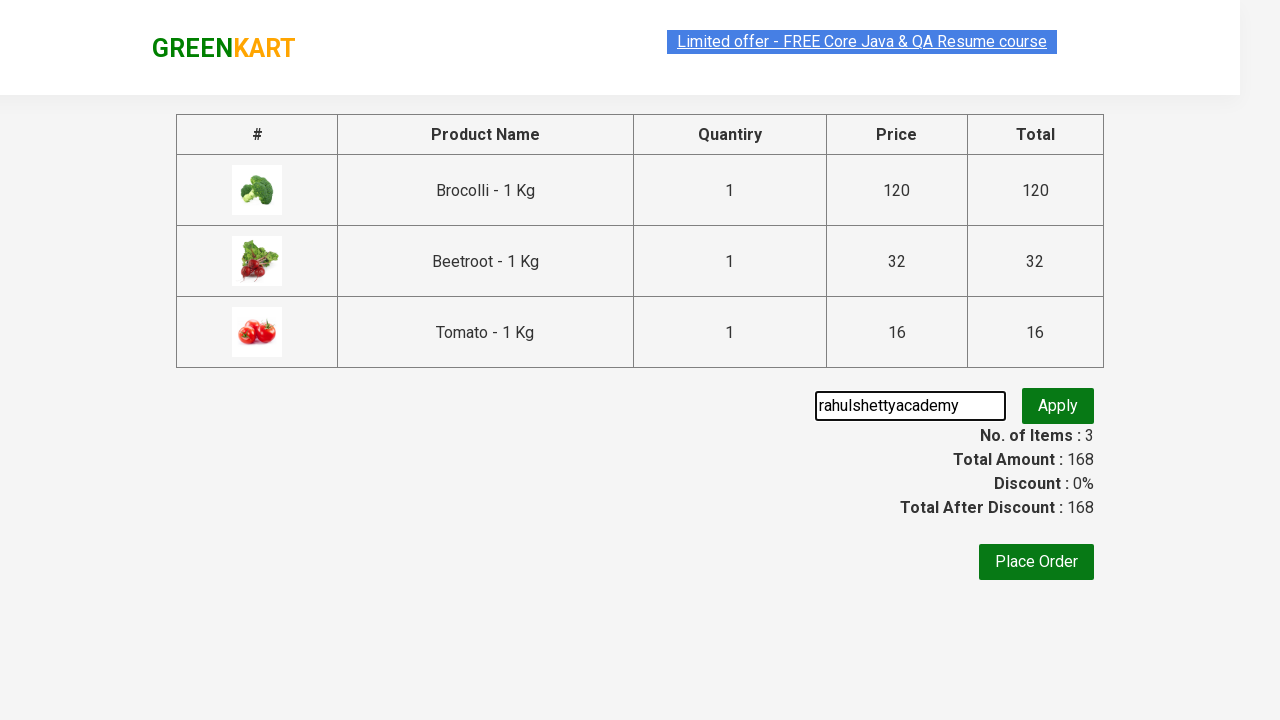